Navigates to jQuery UI menu page, clicks on the controlgroup link, switches to an iframe, and verifies radio button elements are present

Starting URL: https://jqueryui.com/menu/

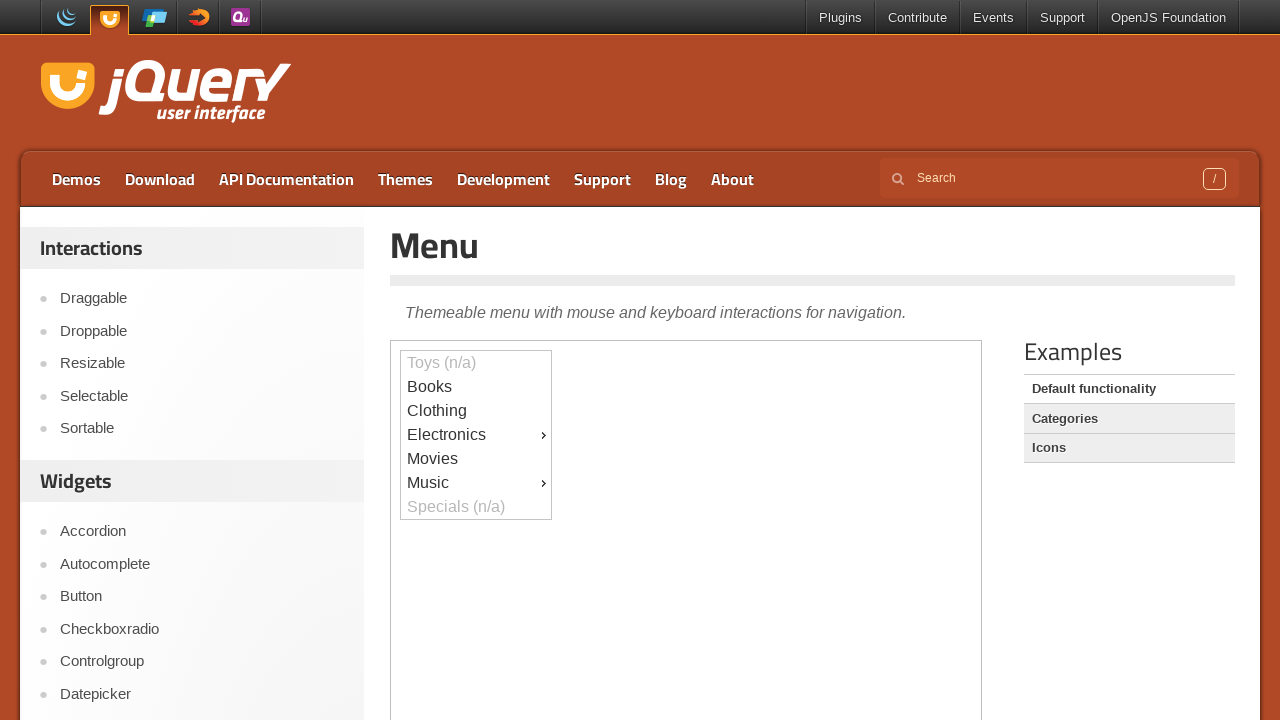

Clicked on the controlgroup link at (202, 662) on a[href='https://jqueryui.com/controlgroup/']
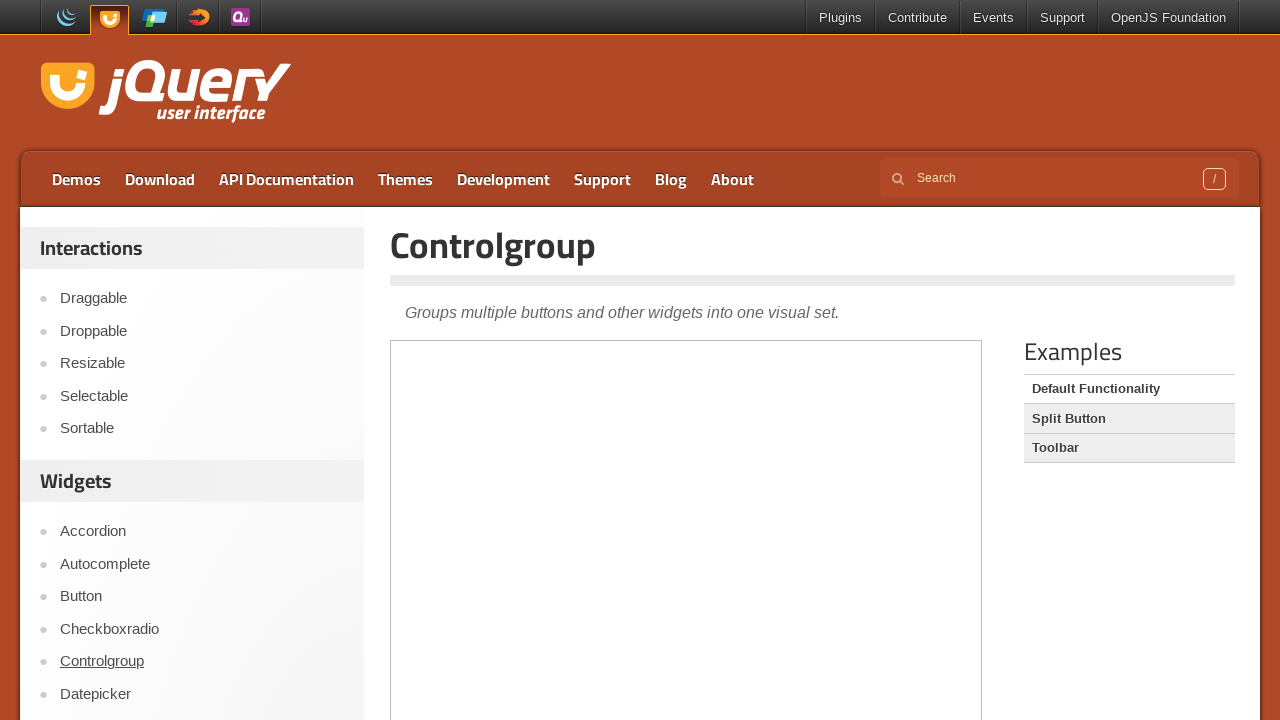

Located the demo iframe
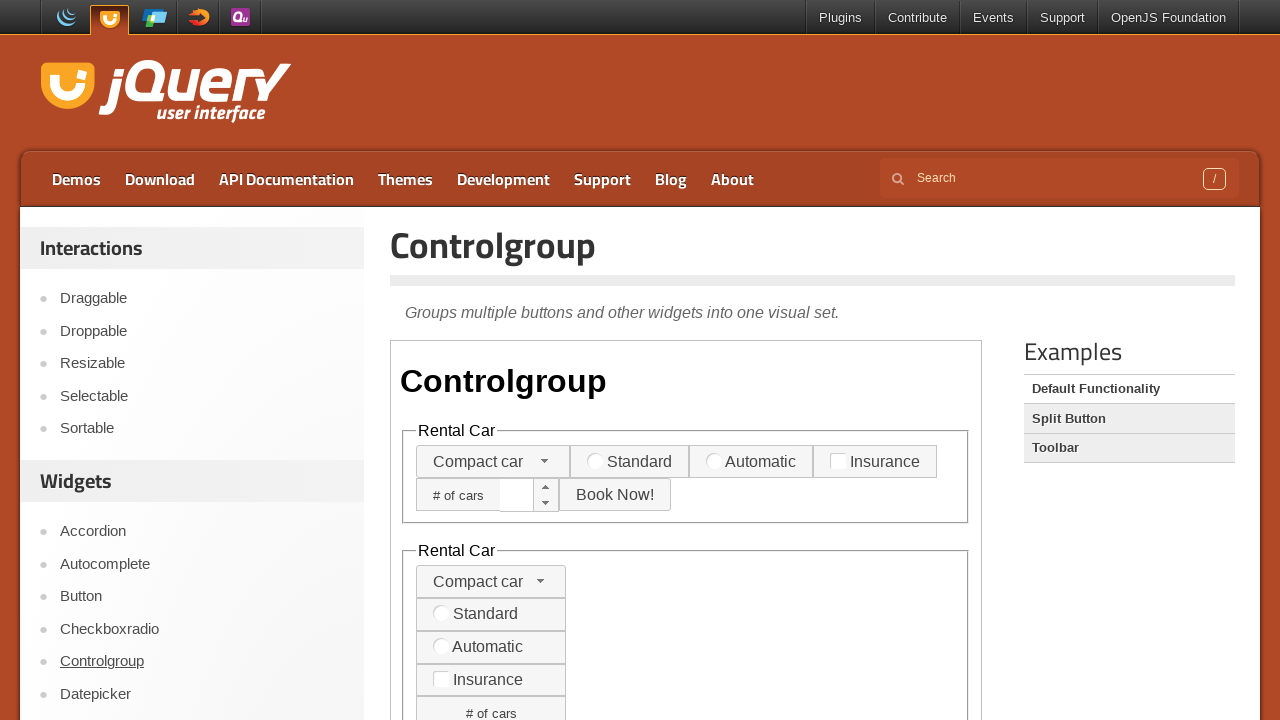

Waited for radio button elements to appear in iframe
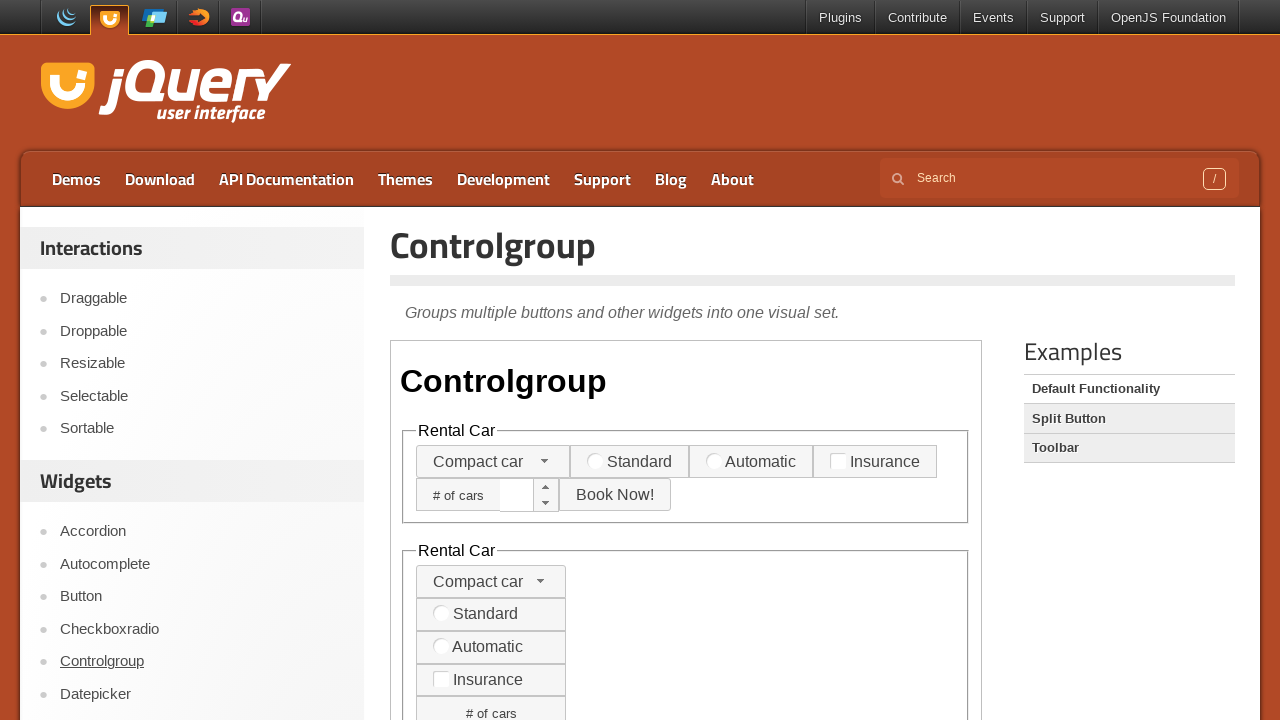

Verified that radio button elements are visible in the iframe
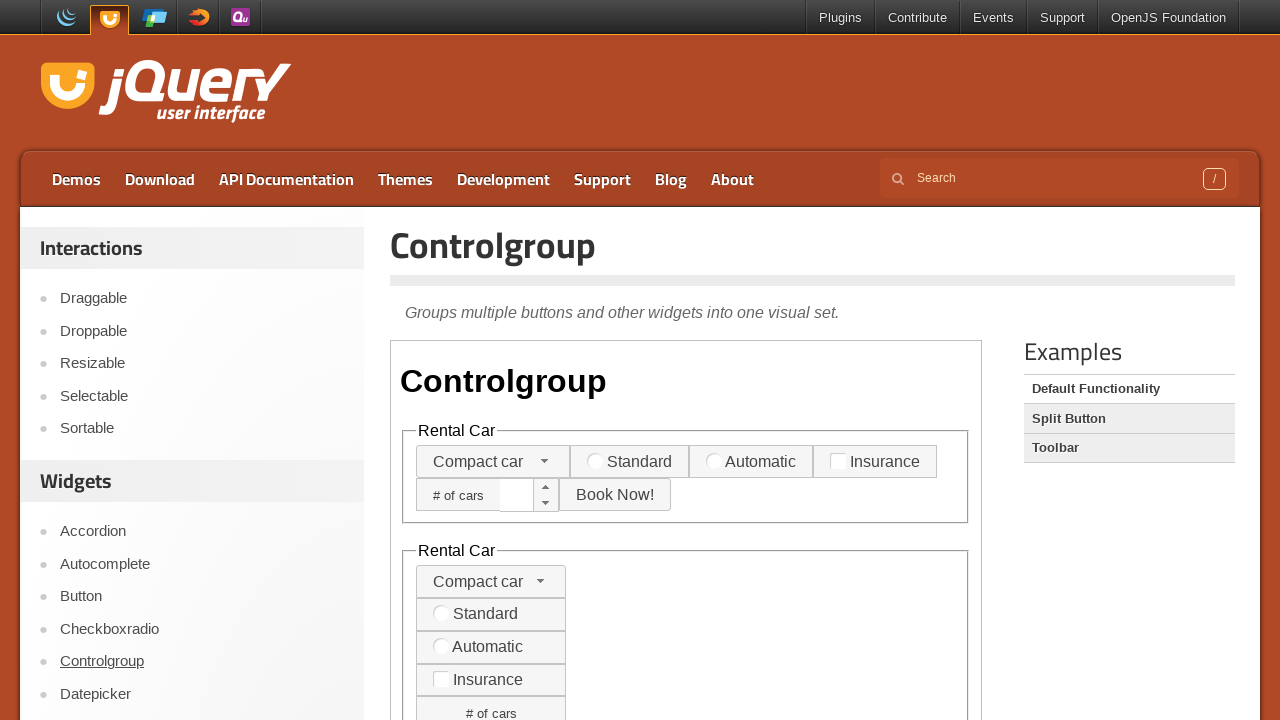

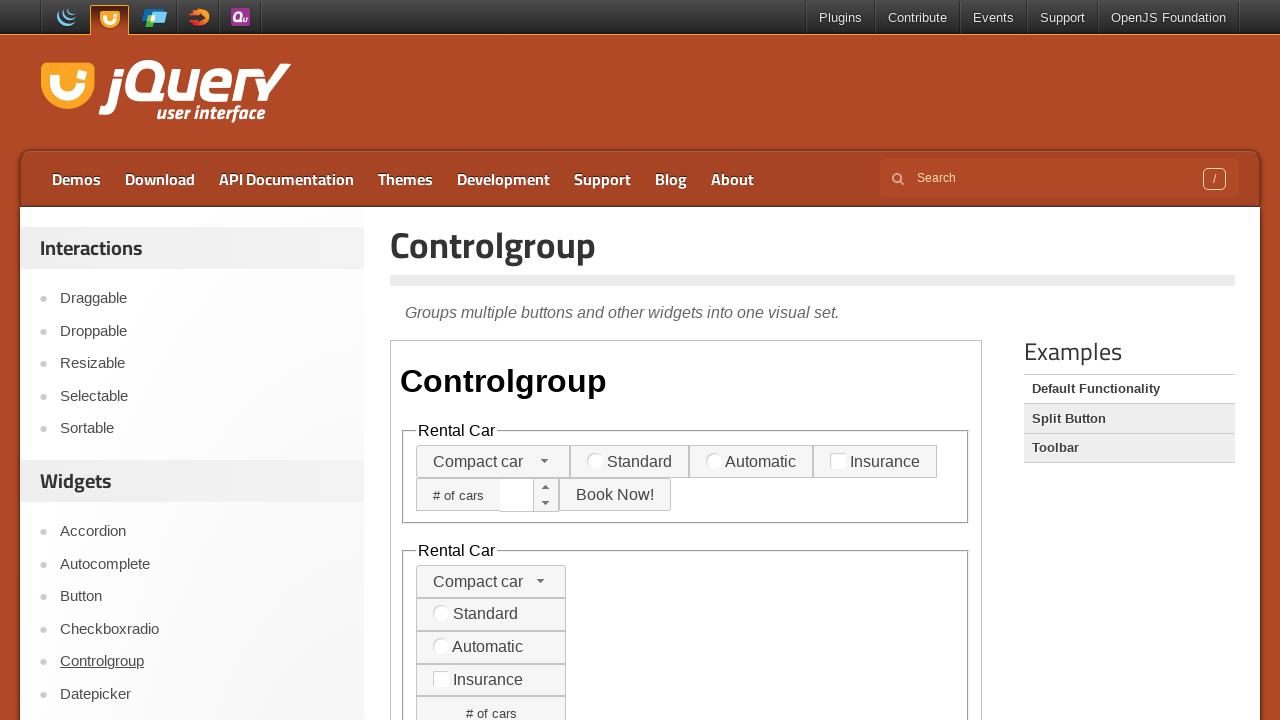